Tests radio button operations by clicking different radio buttons and verifying that selecting one deselects others.

Starting URL: https://kristinek.github.io/site/examples/actions

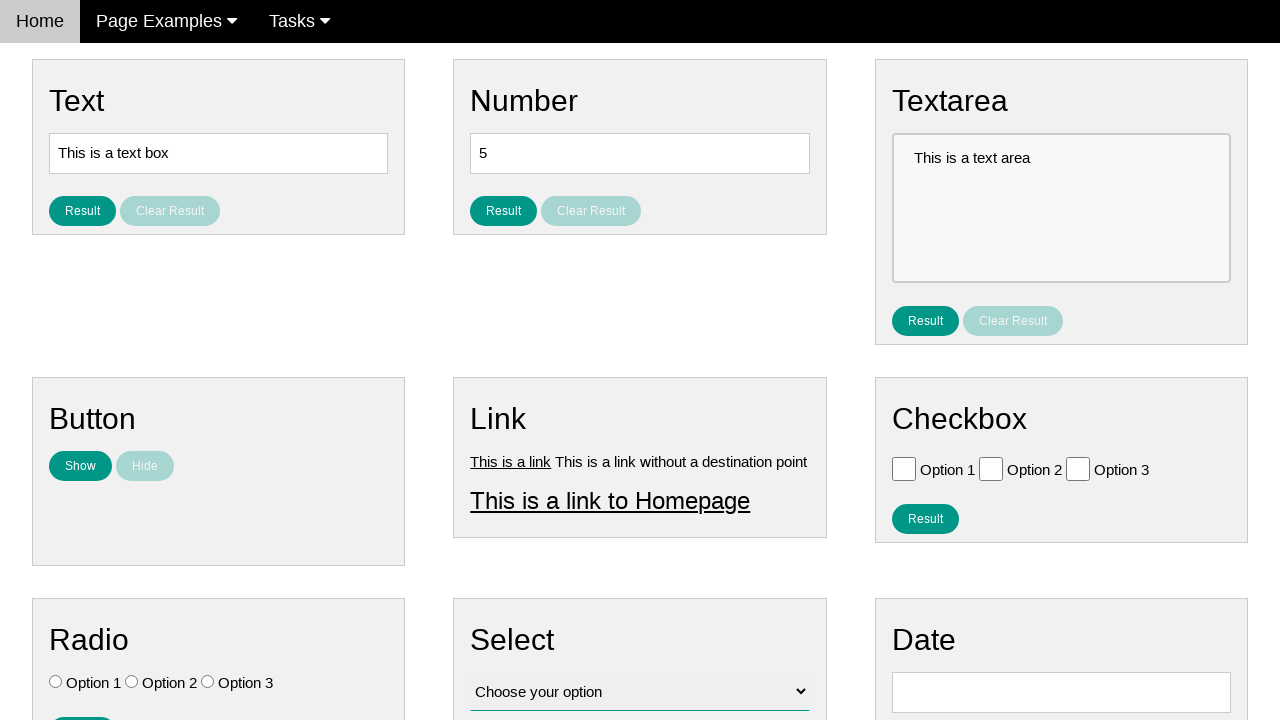

Clicked radio button Option 1 at (56, 682) on input[value='Option 1'][id='vfb-7-1']
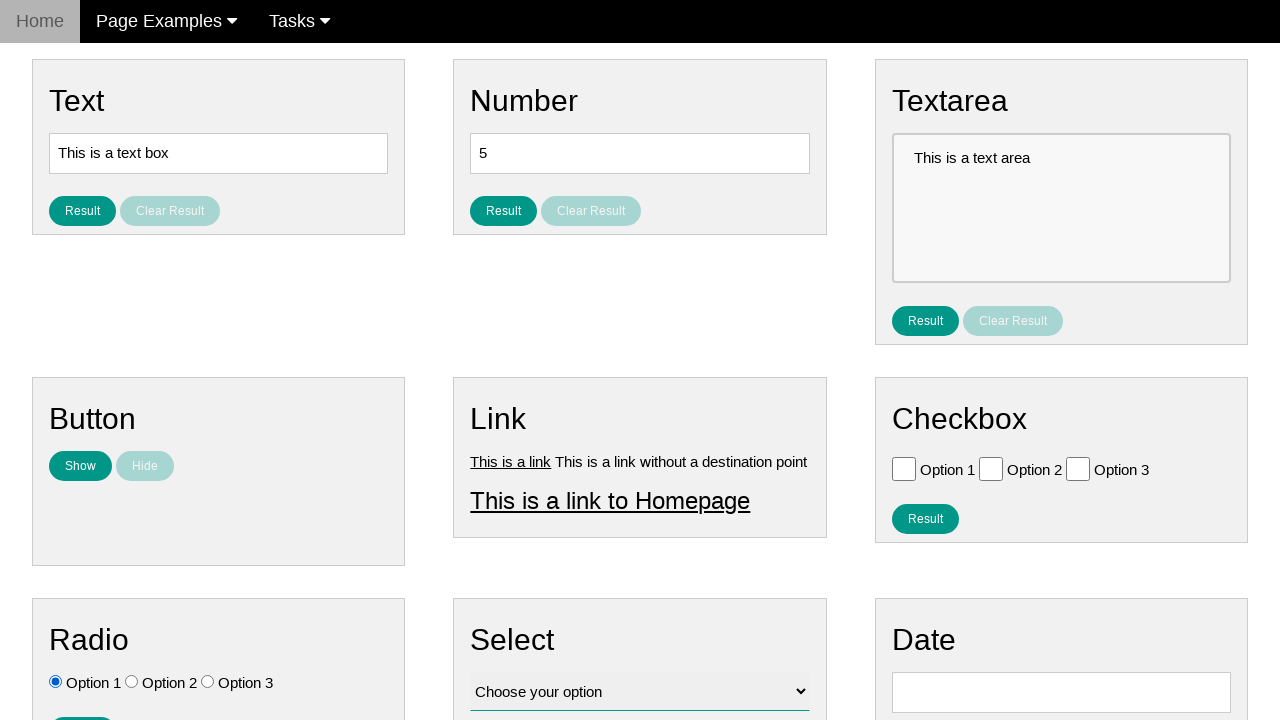

Clicked radio button Option 2 to deselect Option 1 at (132, 682) on input[value='Option 2'][id='vfb-7-2']
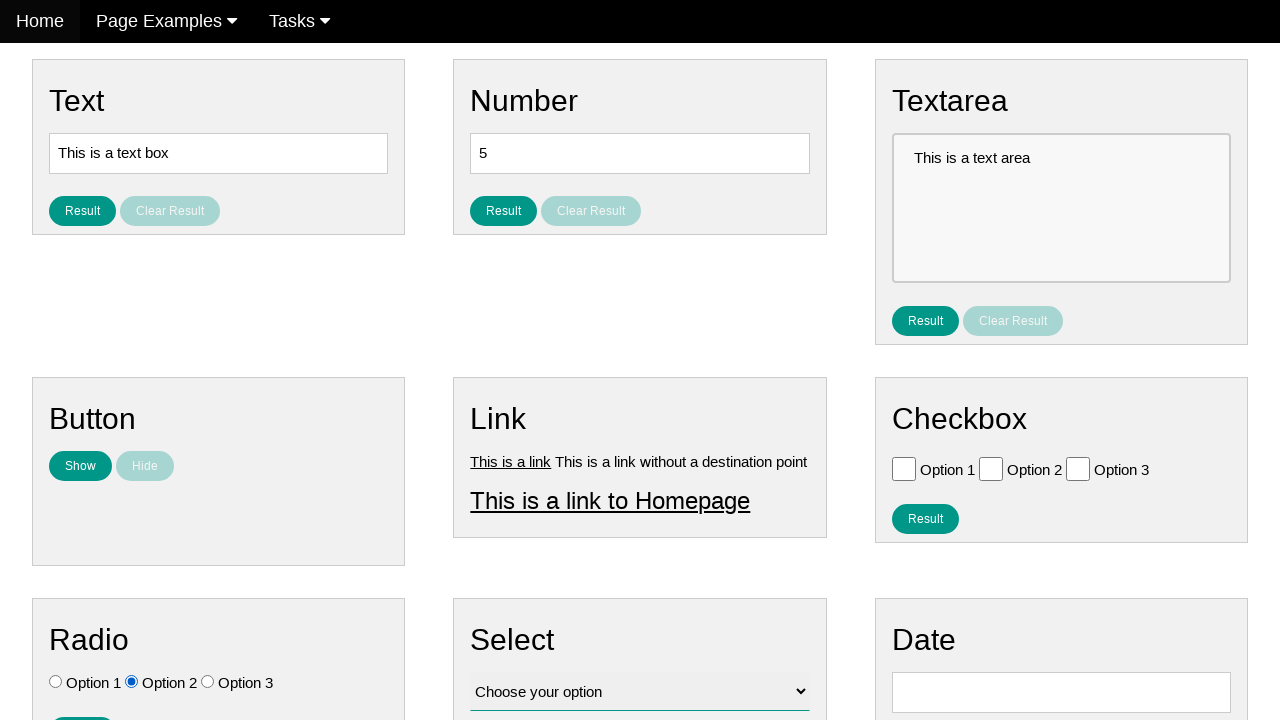

Verified that radio button Option 2 is selected
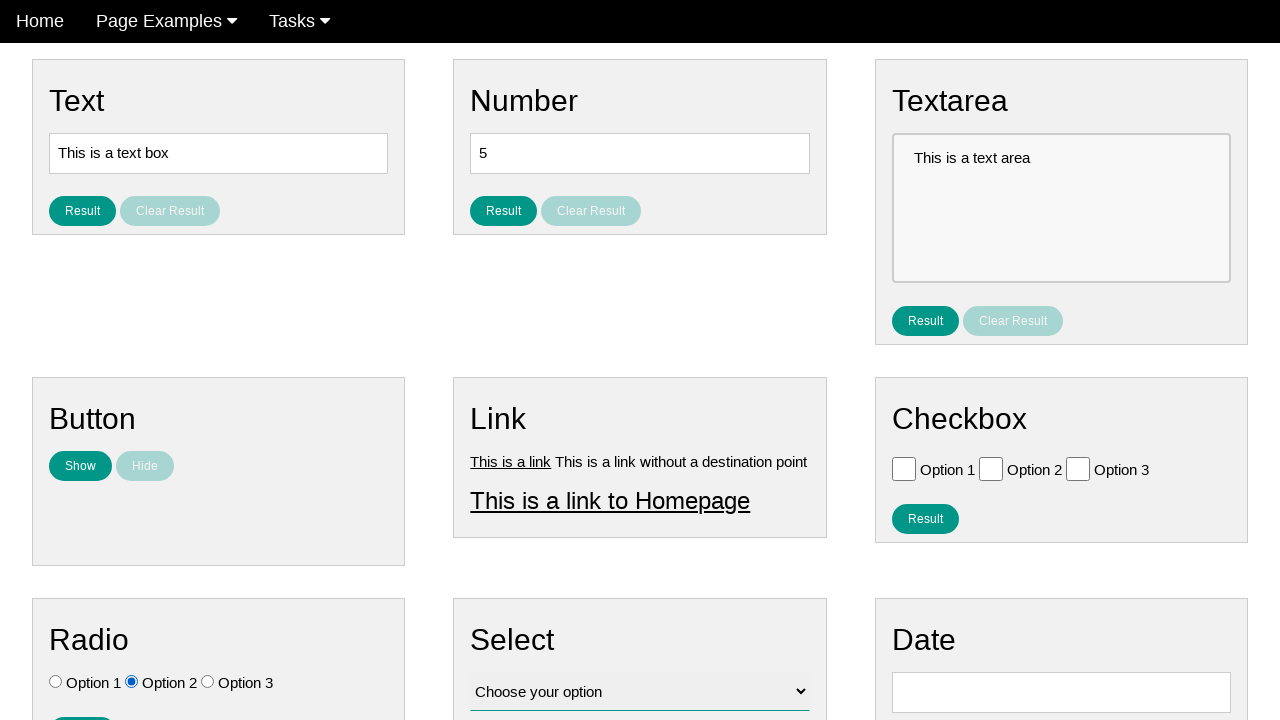

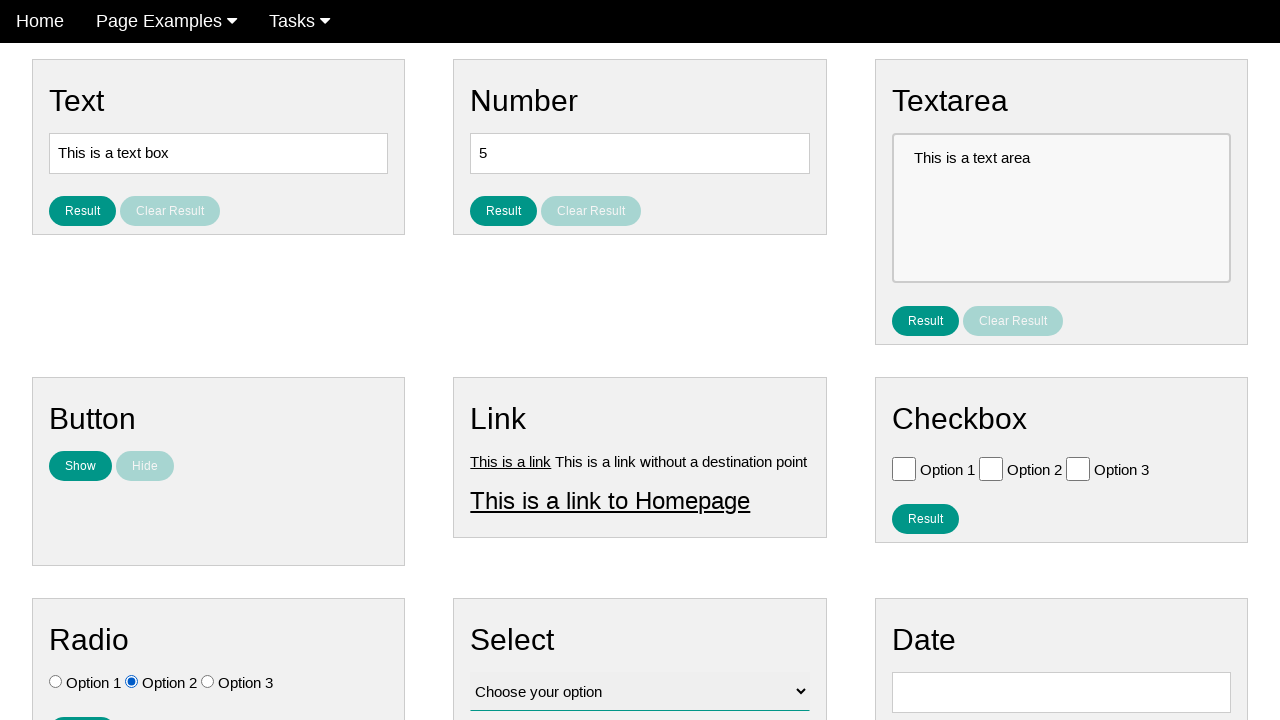